Tests dynamic controls by removing a checkbox, enabling a disabled input field, and entering text into the enabled field

Starting URL: http://the-internet.herokuapp.com/dynamic_controls

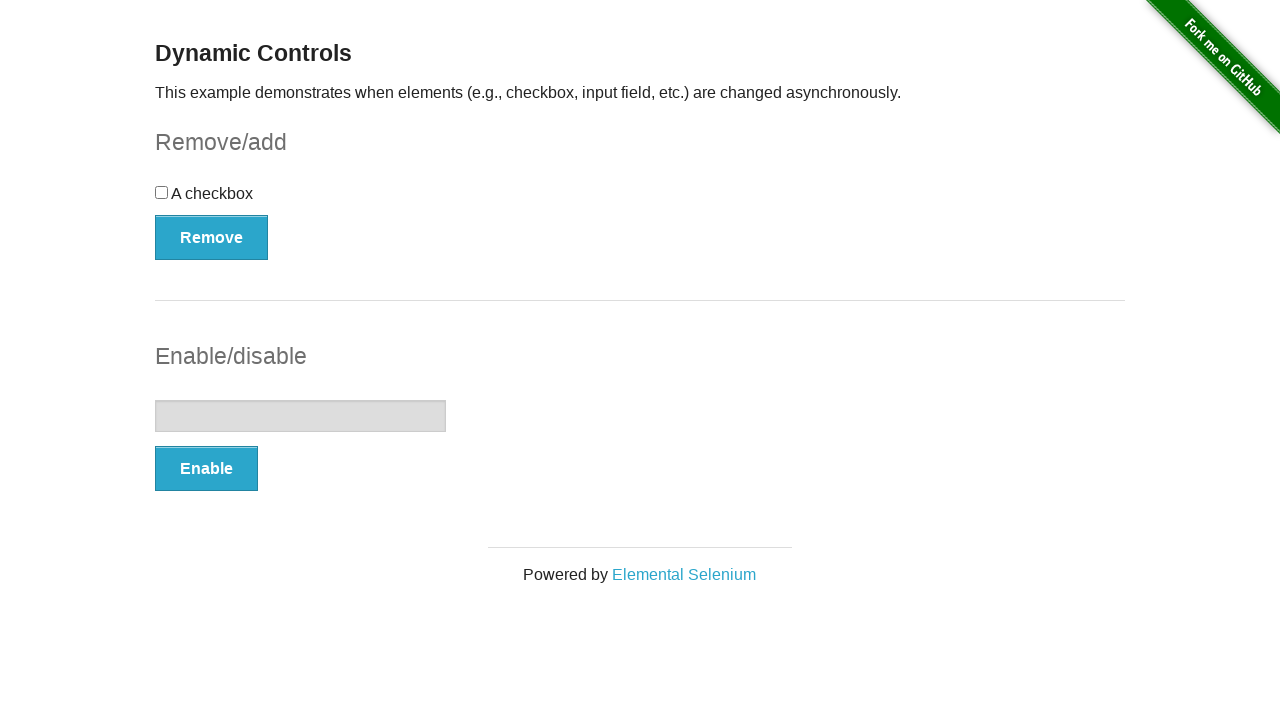

Waited for checkbox to be visible
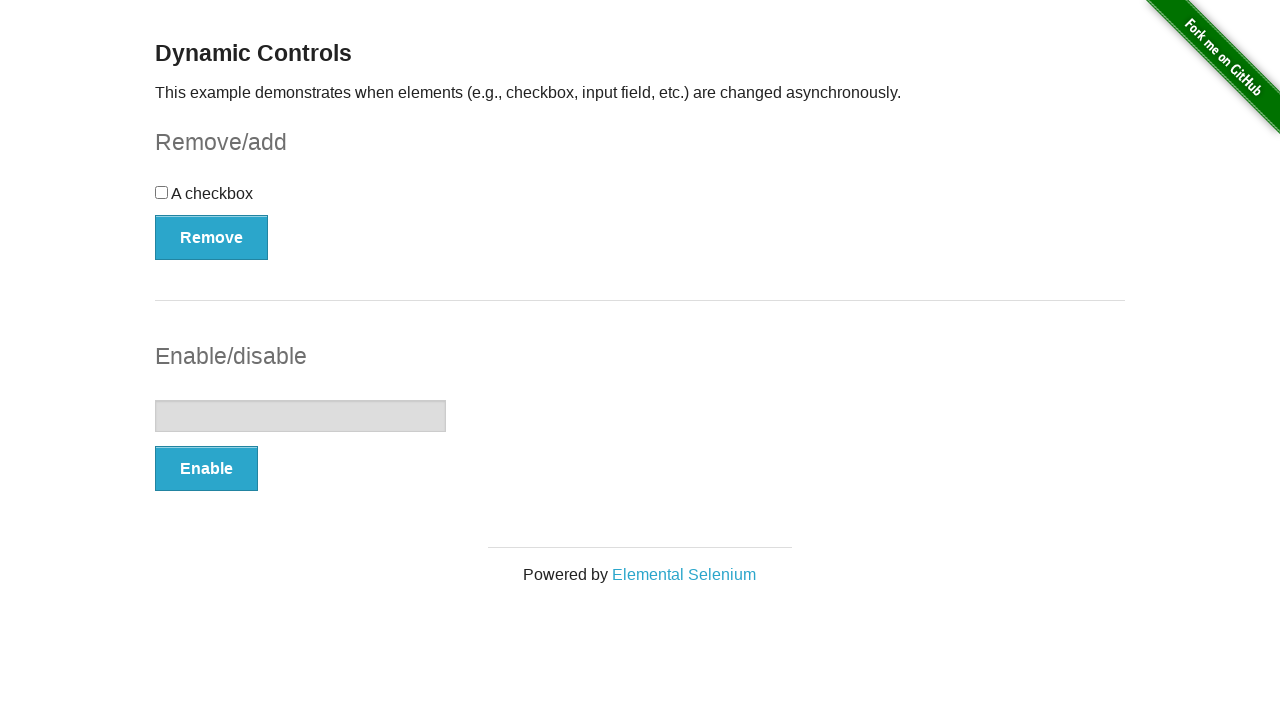

Clicked Remove button to remove the checkbox at (212, 237) on button:has-text('Remove')
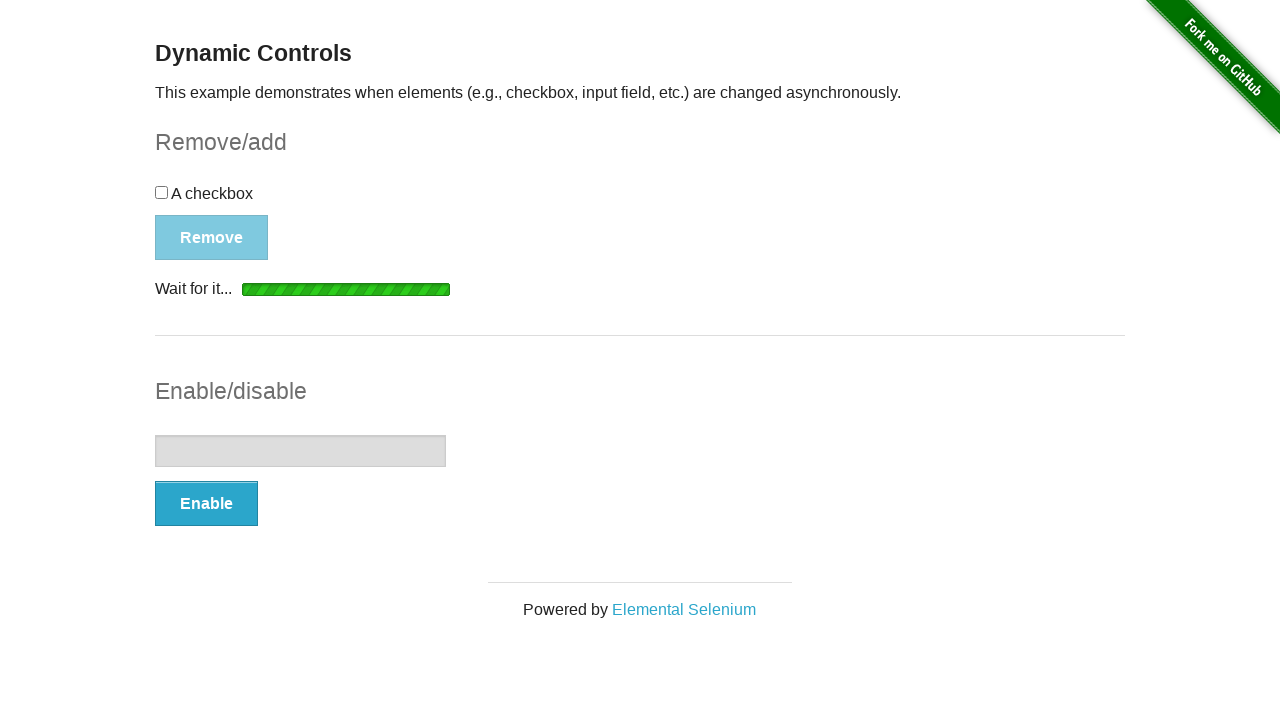

Confirmation message appeared after removing checkbox
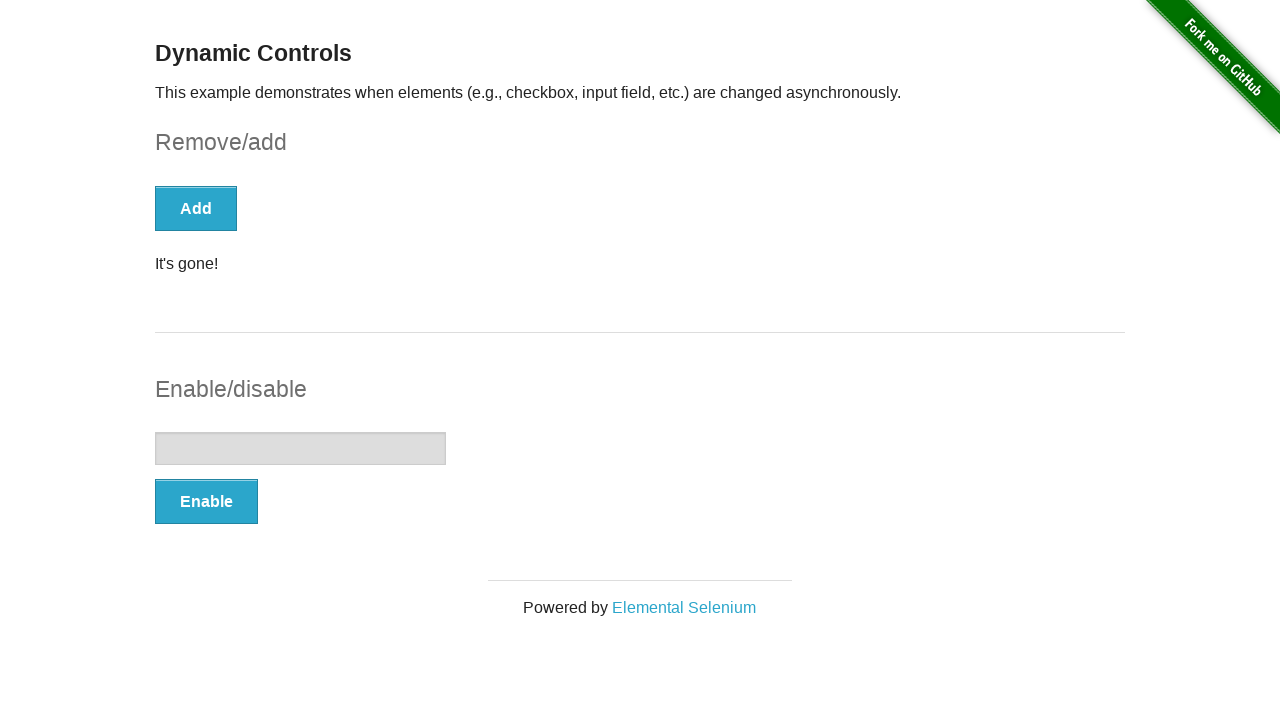

Clicked Enable button to enable the input field at (206, 501) on button:has-text('Enable')
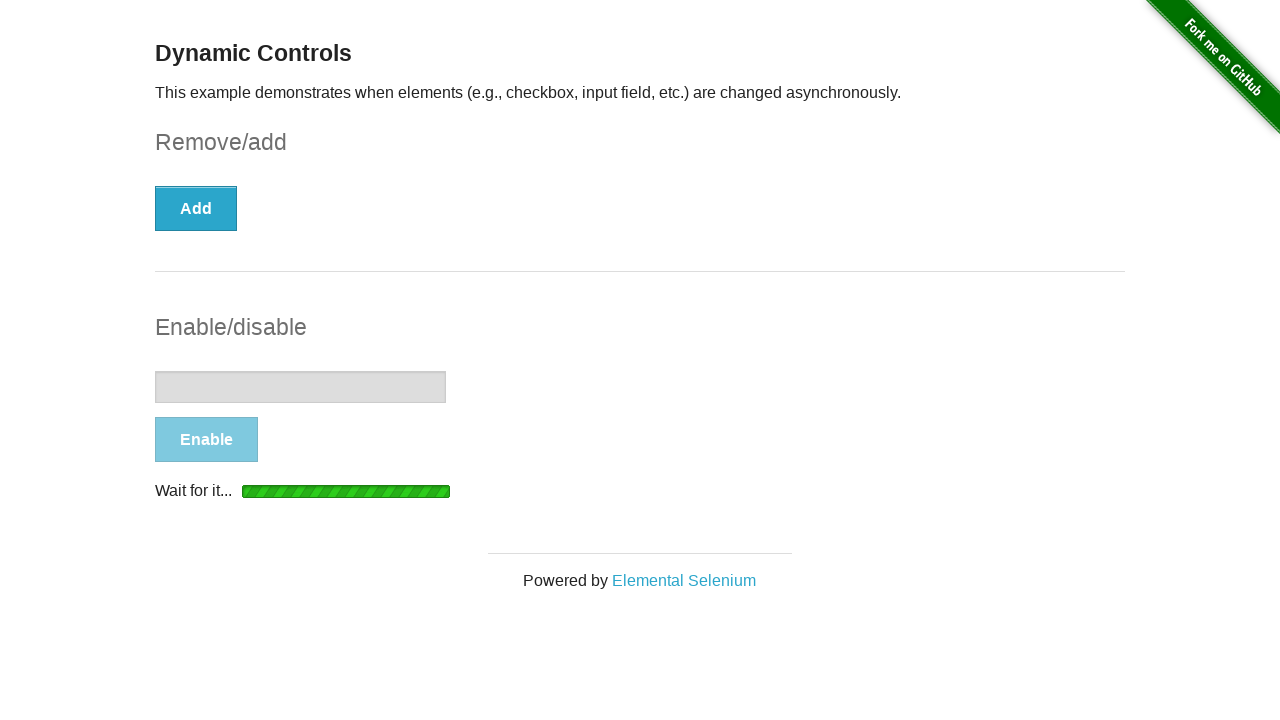

Confirmation message appeared after enabling input field
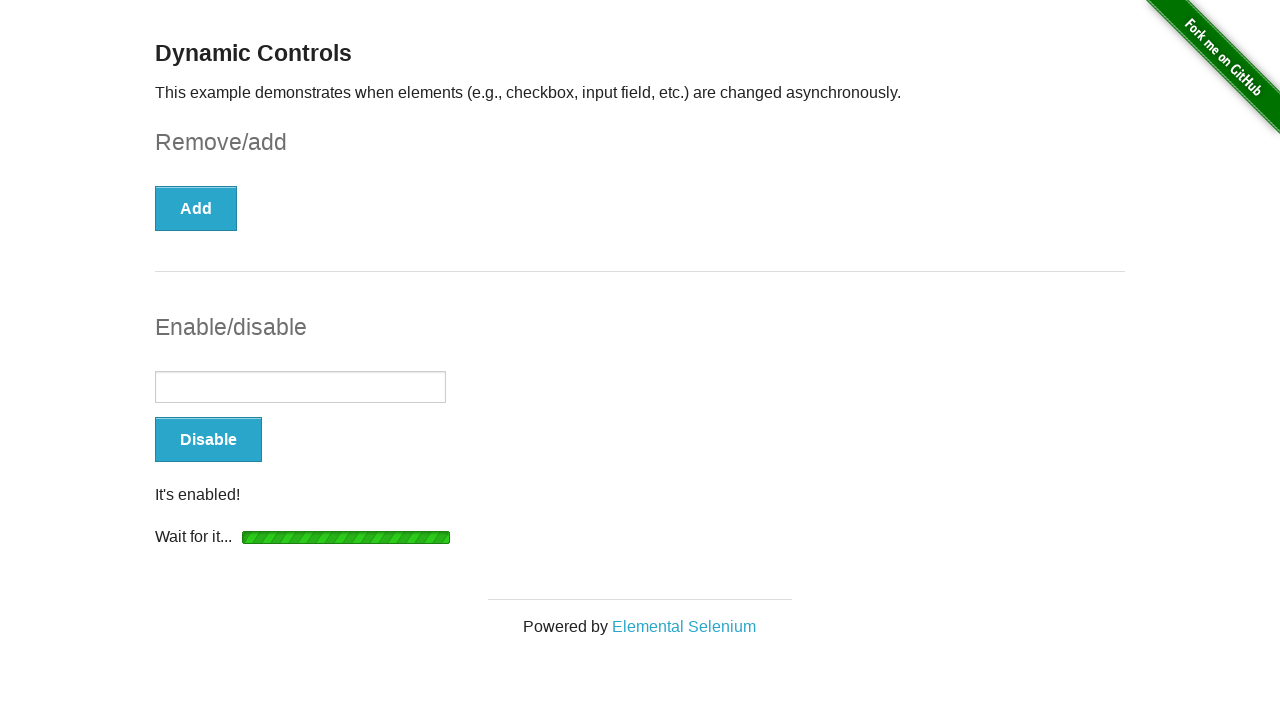

Entered '23232' into the enabled input field on #input-example input
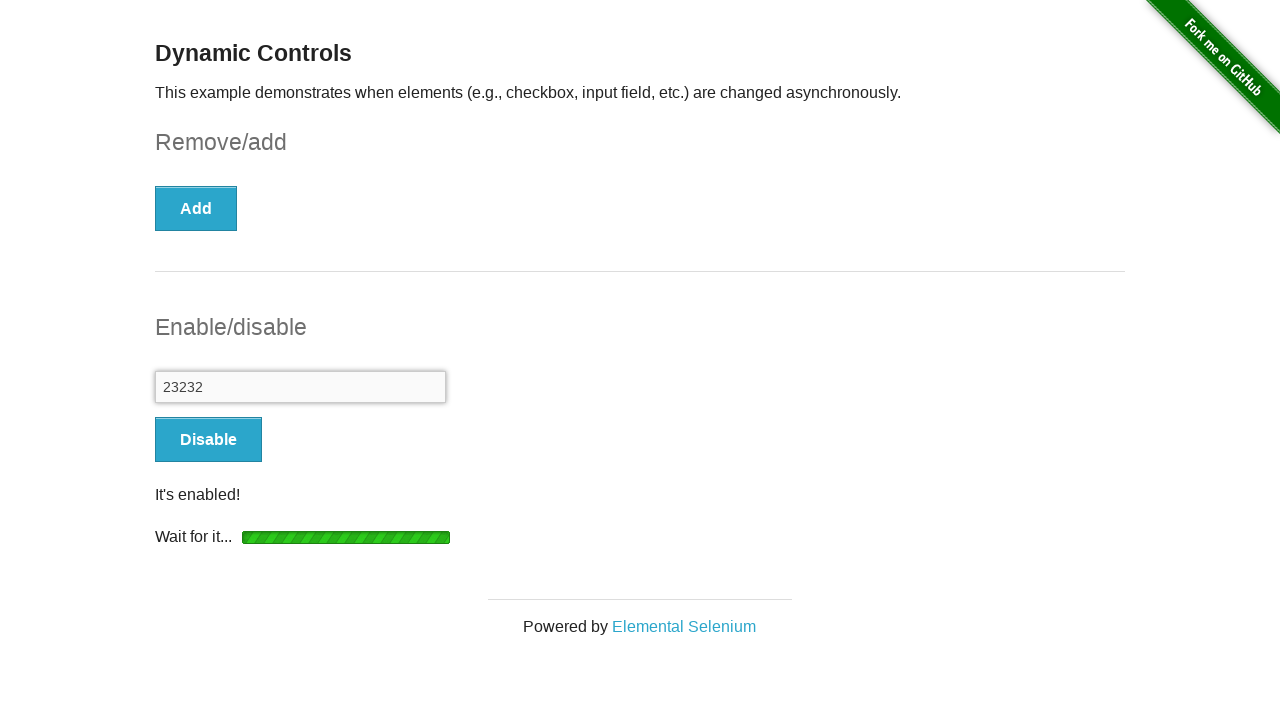

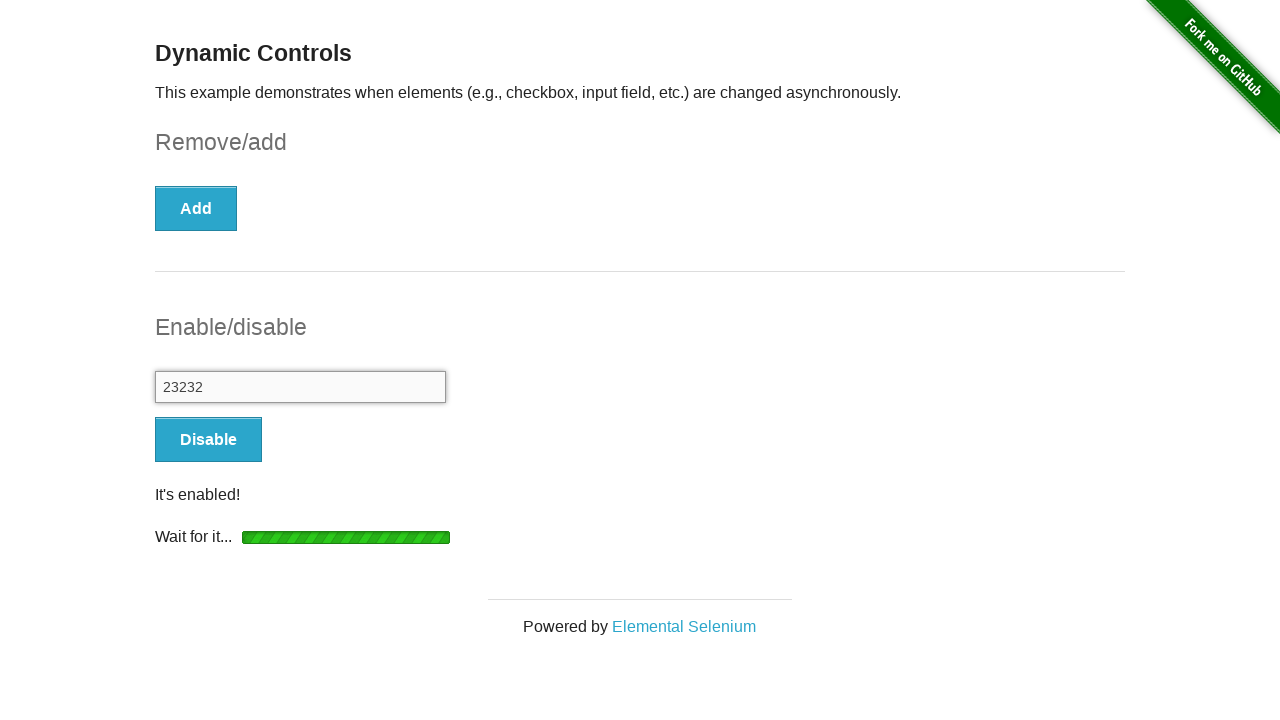